Tests infinite scroll functionality by scrolling to the bottom of the page and verifying new content is loaded

Starting URL: https://infinite-scroll.com/demo/full-page/

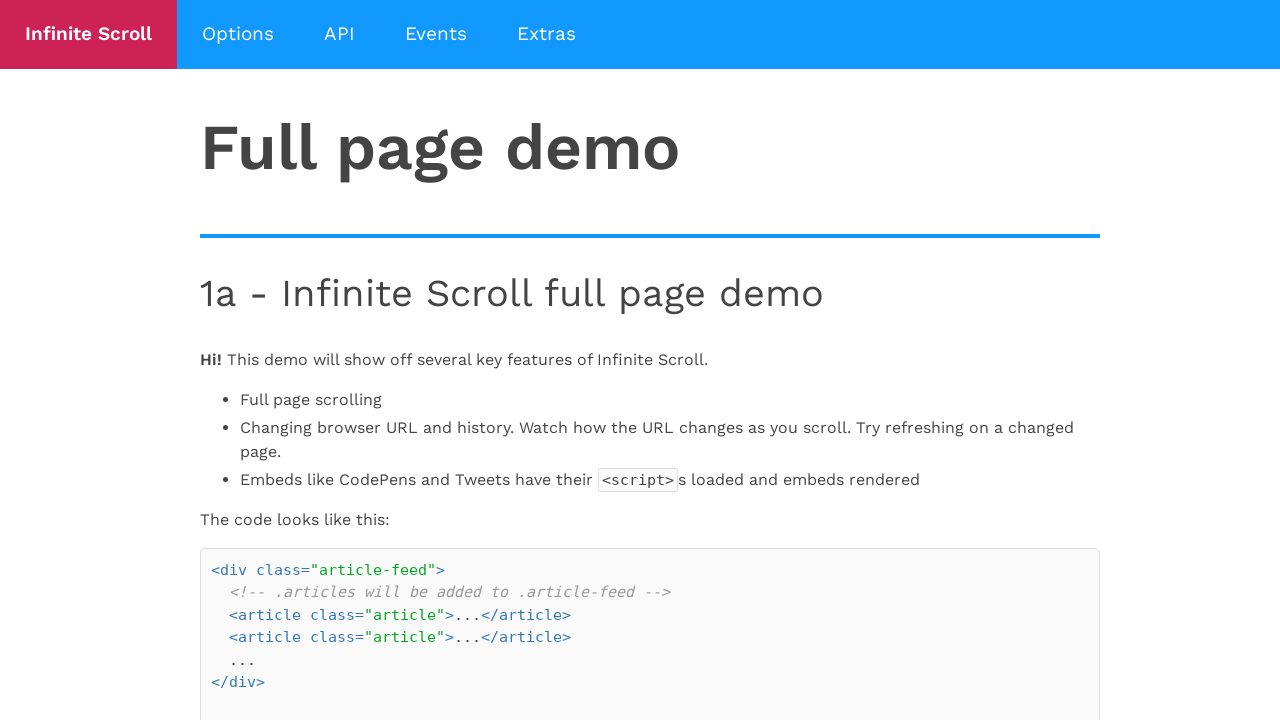

Counted initial number of articles on the page
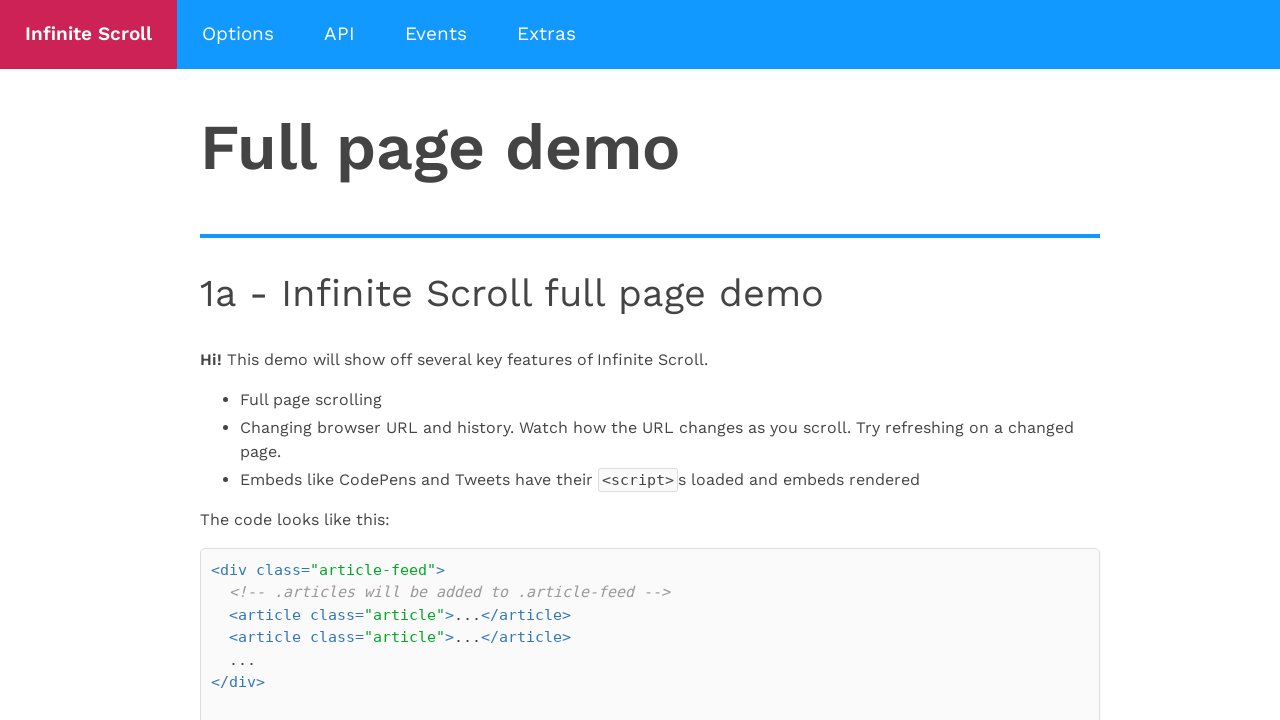

Scrolled to the bottom of the page to trigger infinite scroll
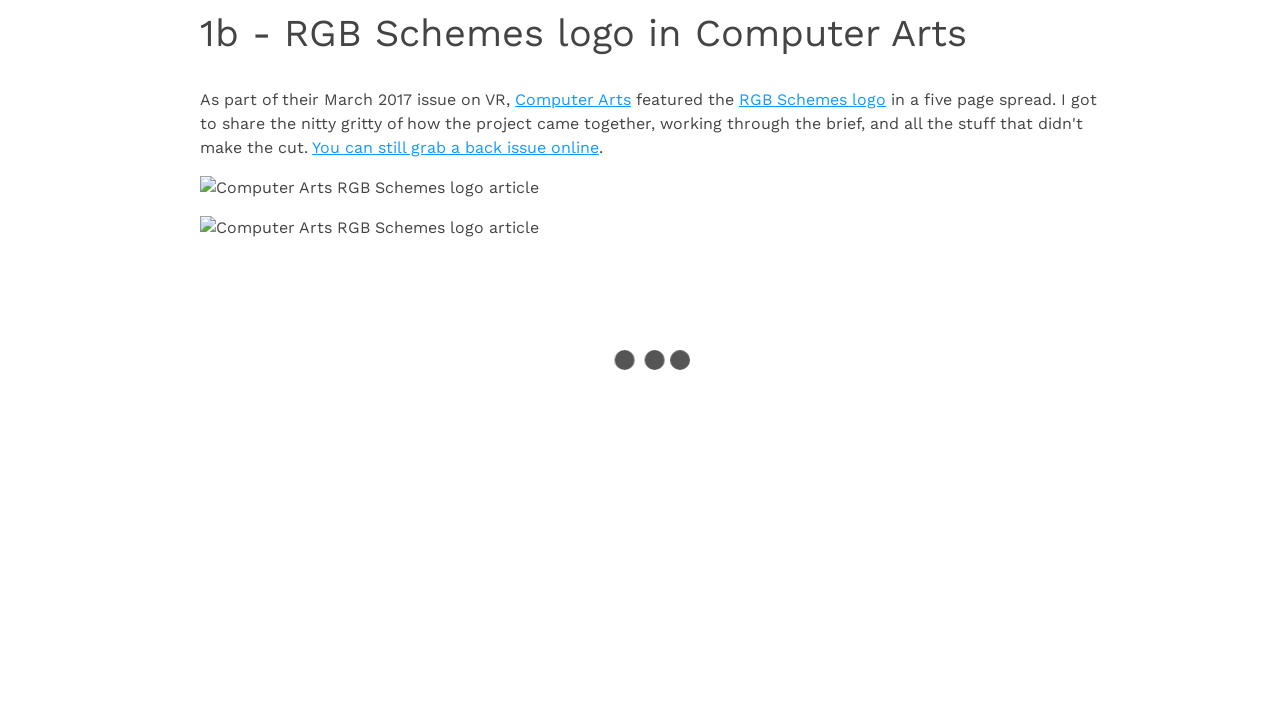

Waited 1000ms for new content to load
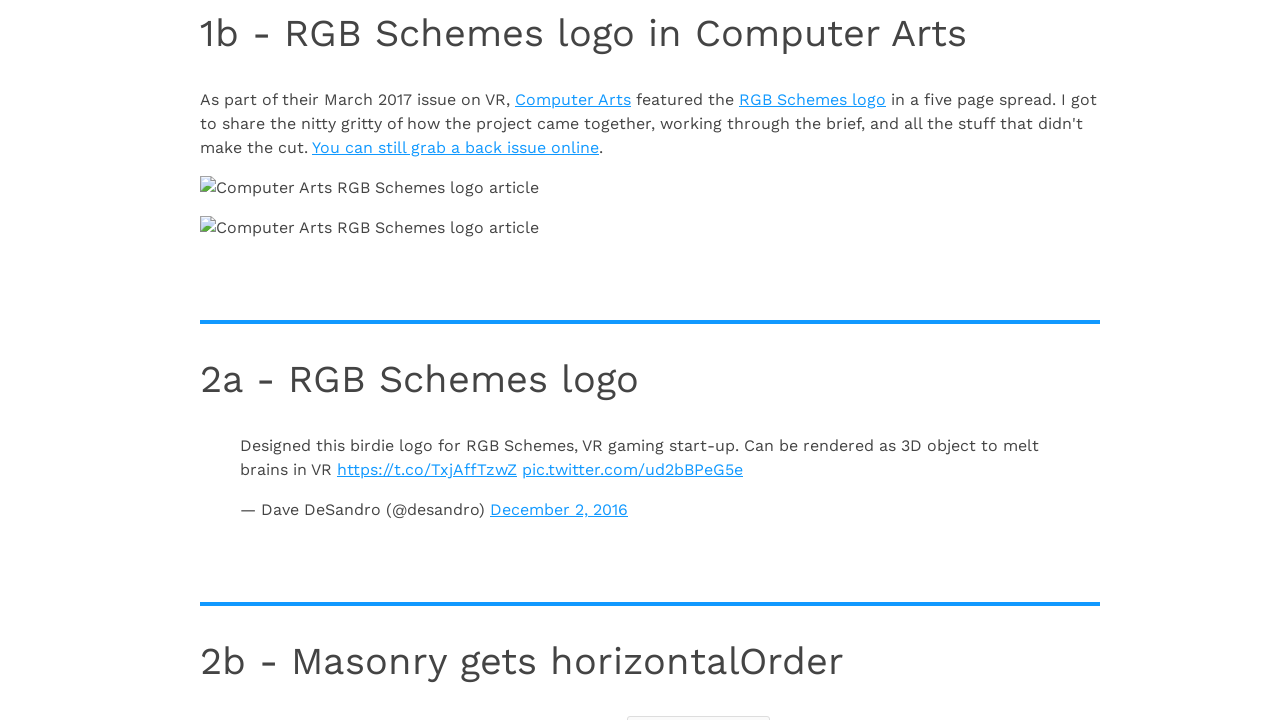

Counted new number of articles after infinite scroll
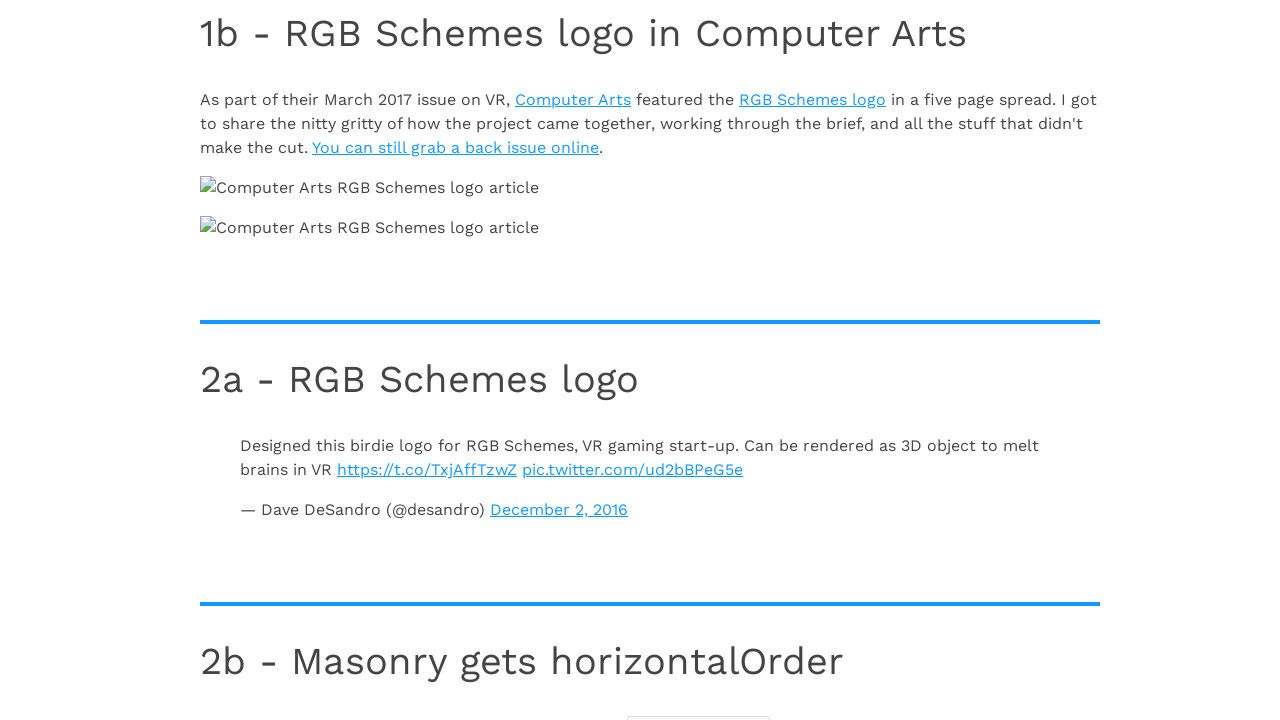

Verified that new articles were loaded (assertion passed)
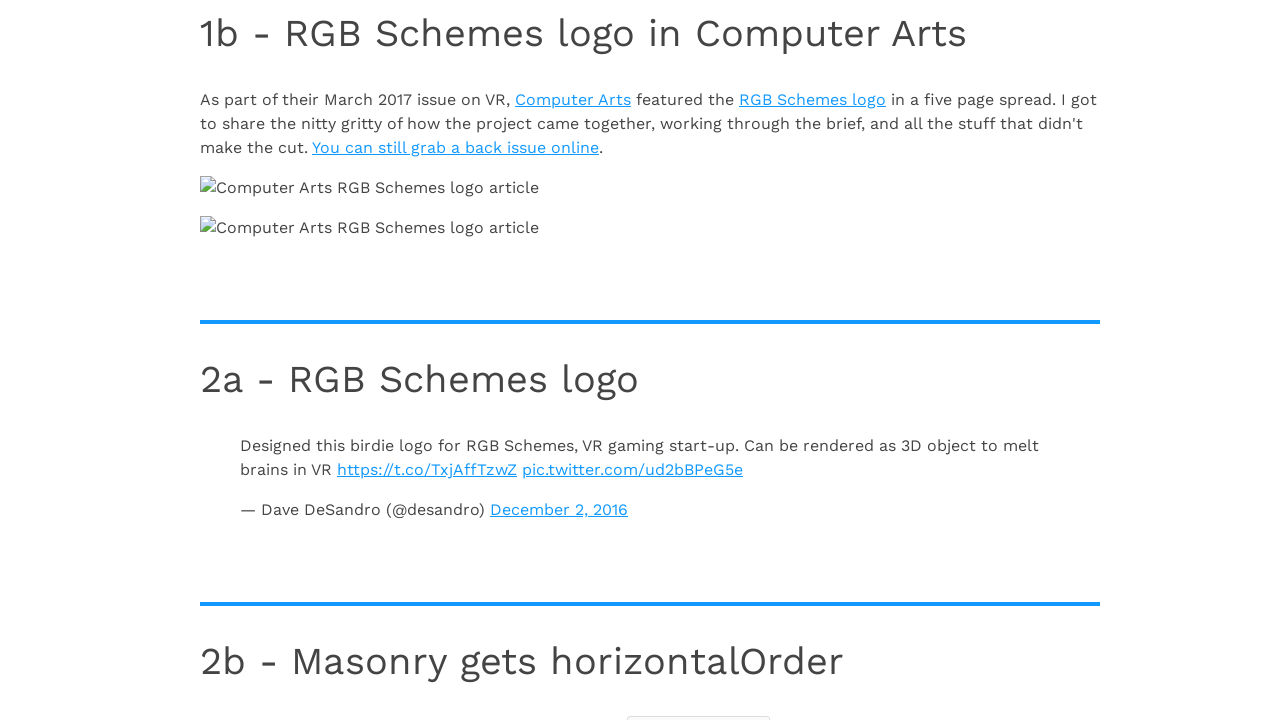

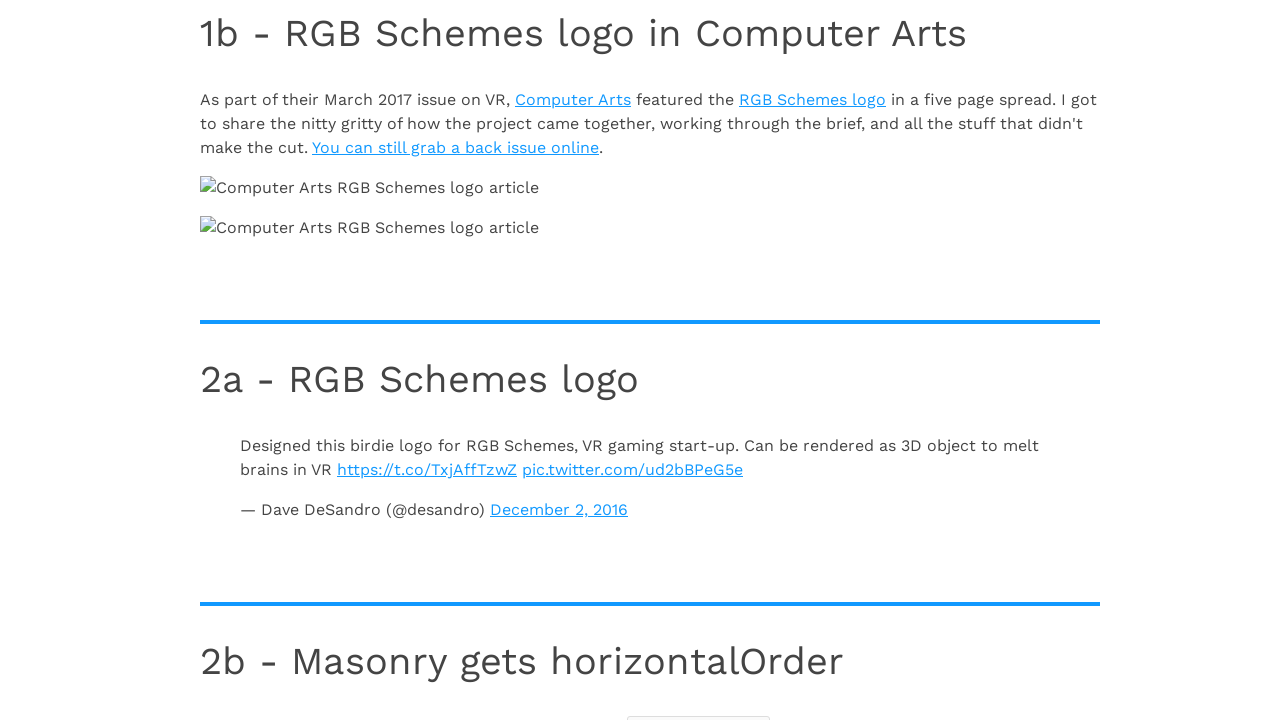